Navigates to the-internet.herokuapp.com practice test page and clicks on the A/B Testing link to verify navigation works

Starting URL: https://the-internet.herokuapp.com/

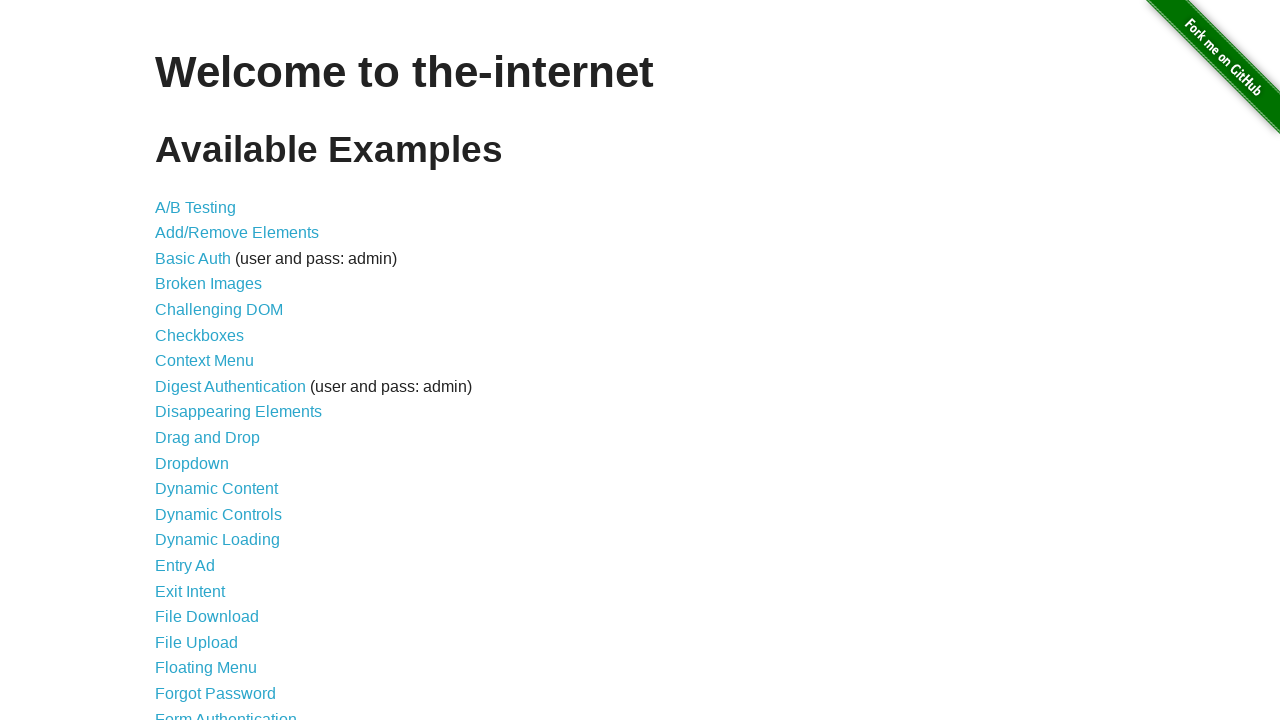

Clicked on the A/B Testing link at (196, 207) on a[href='/abtest']
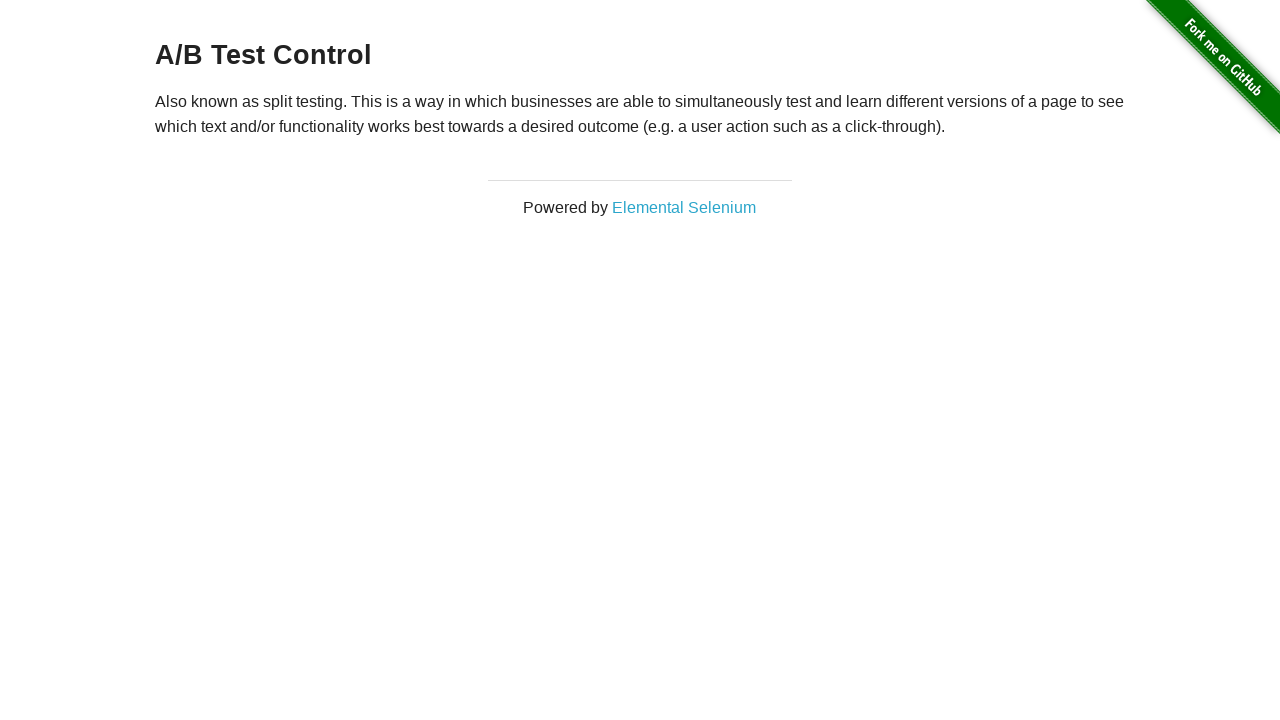

A/B Testing page loaded (DOM content loaded)
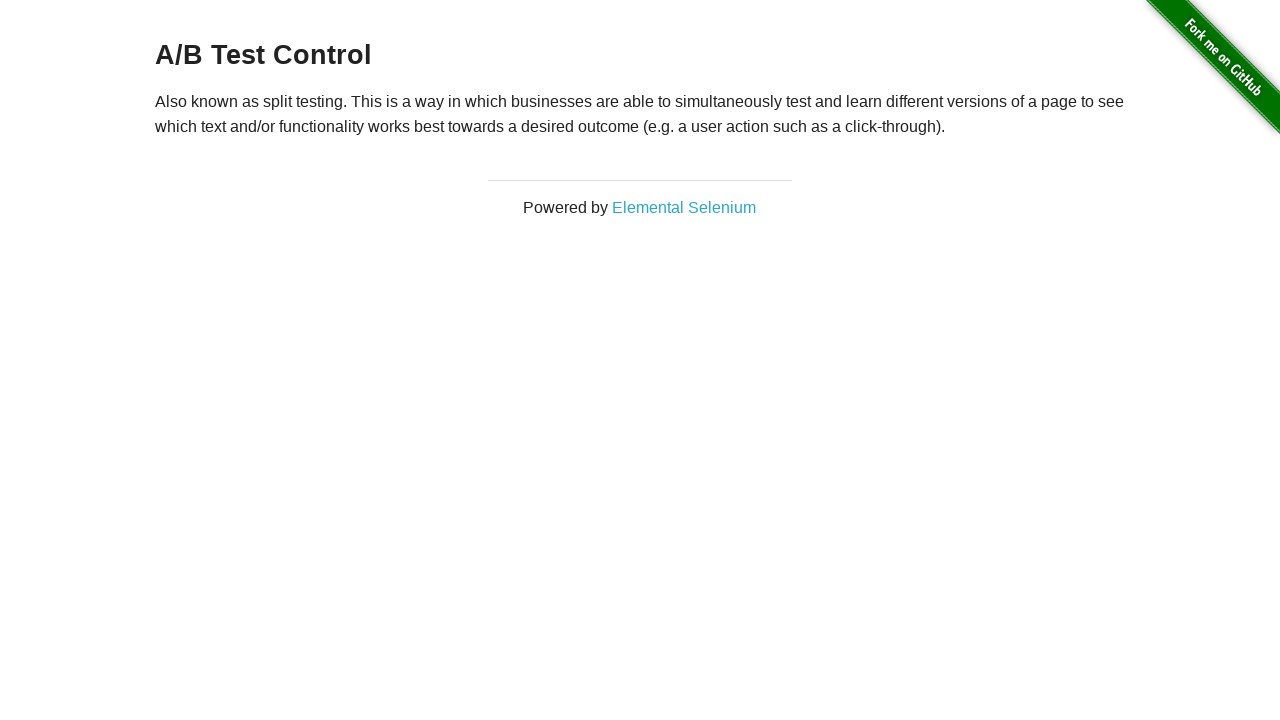

Verified page title is 'The Internet'
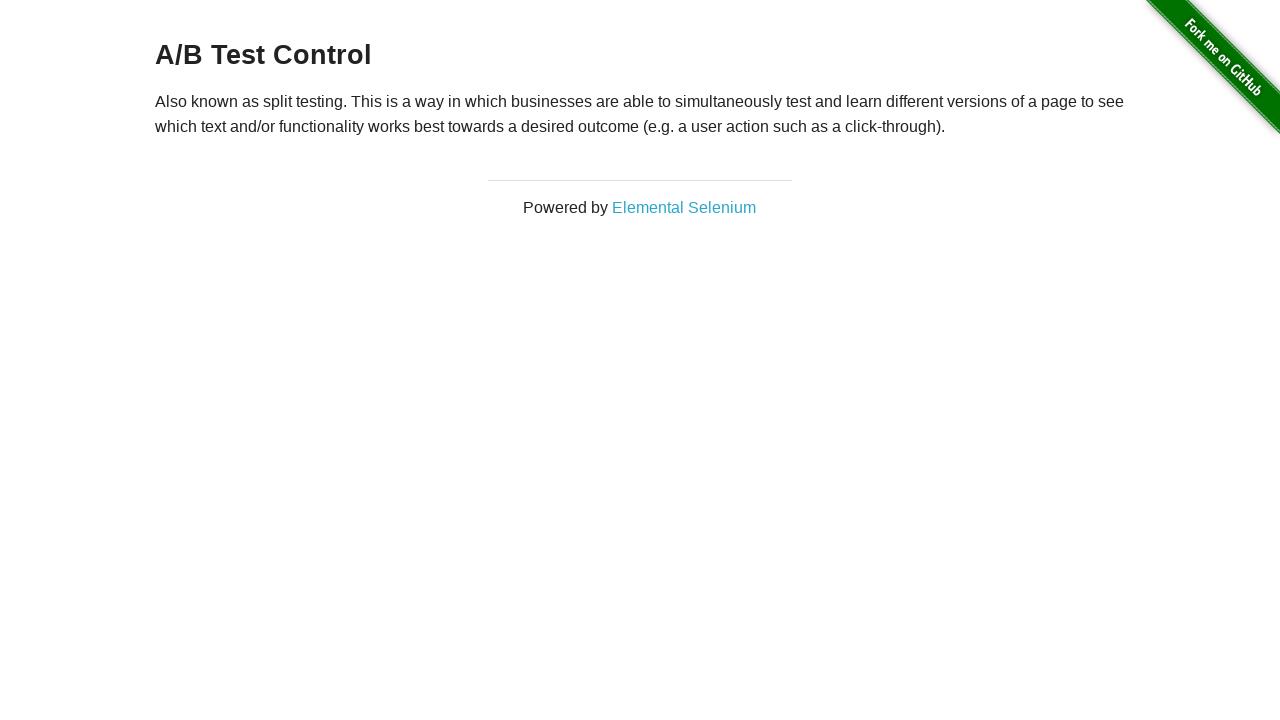

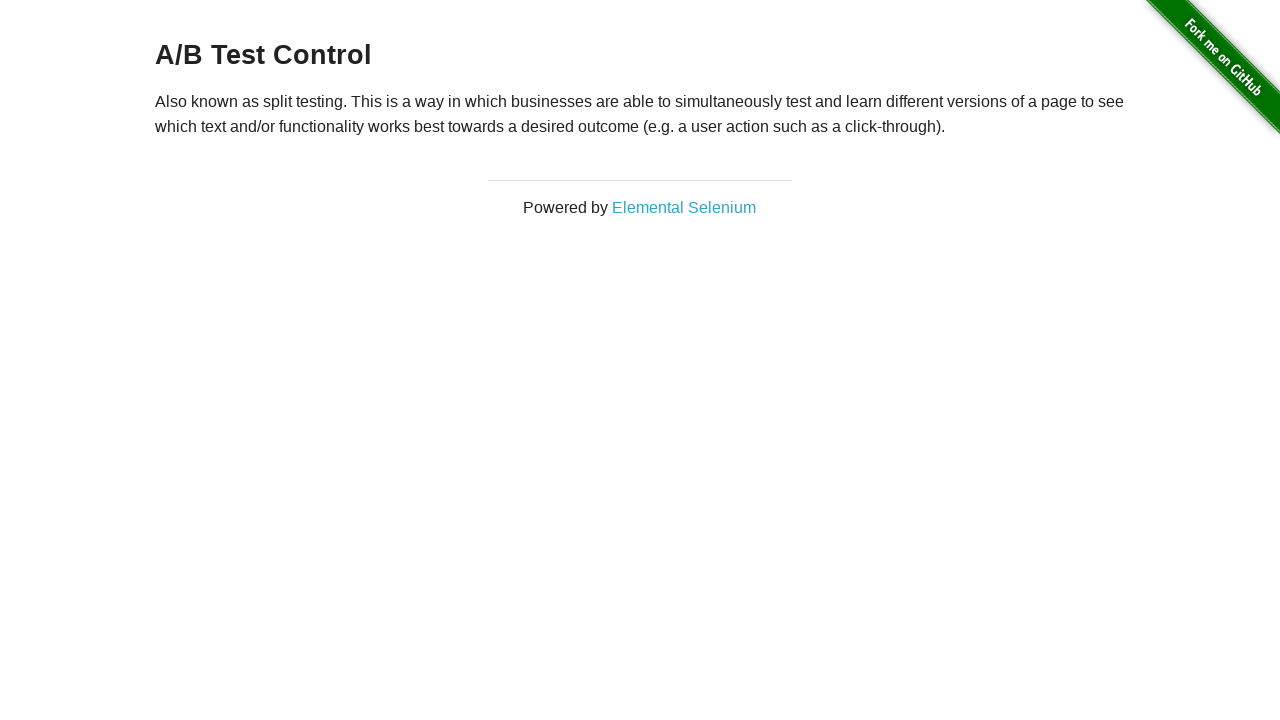